Navigates to DemoBlaze store and verifies that the Samsung Galaxy S6 product title is displayed correctly

Starting URL: https://www.demoblaze.com/

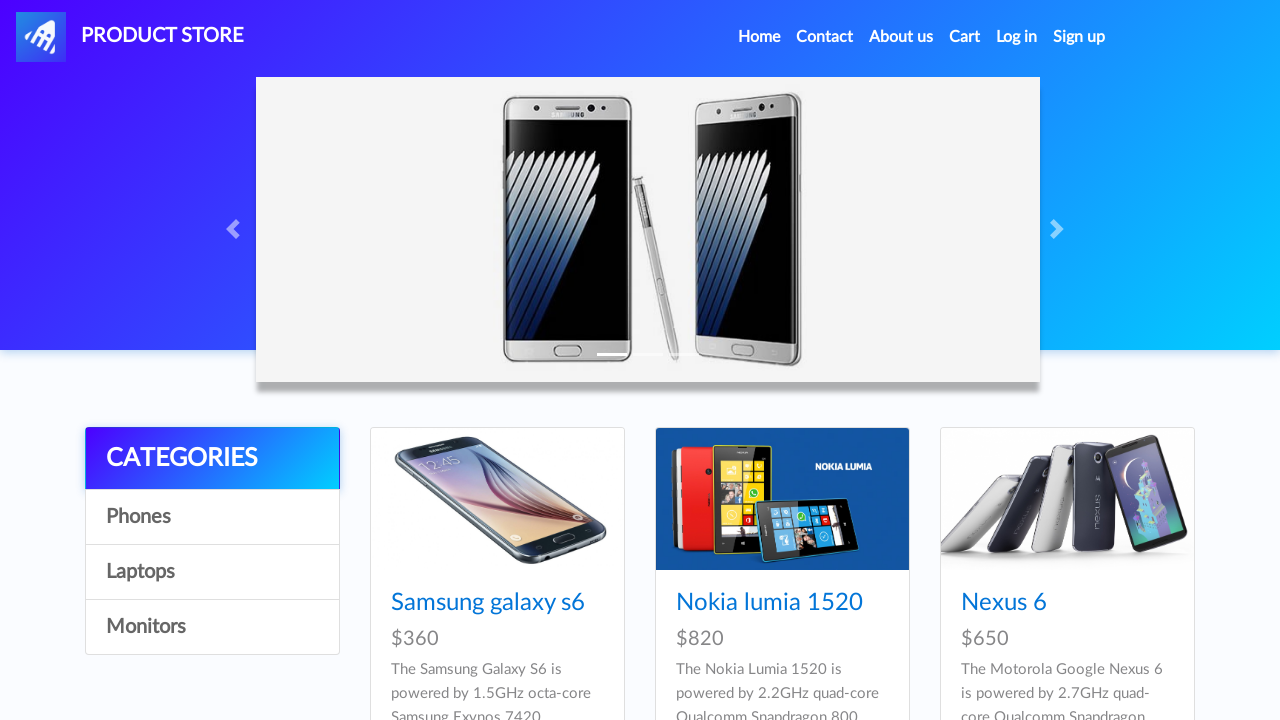

Waited for Samsung Galaxy S6 product card to load
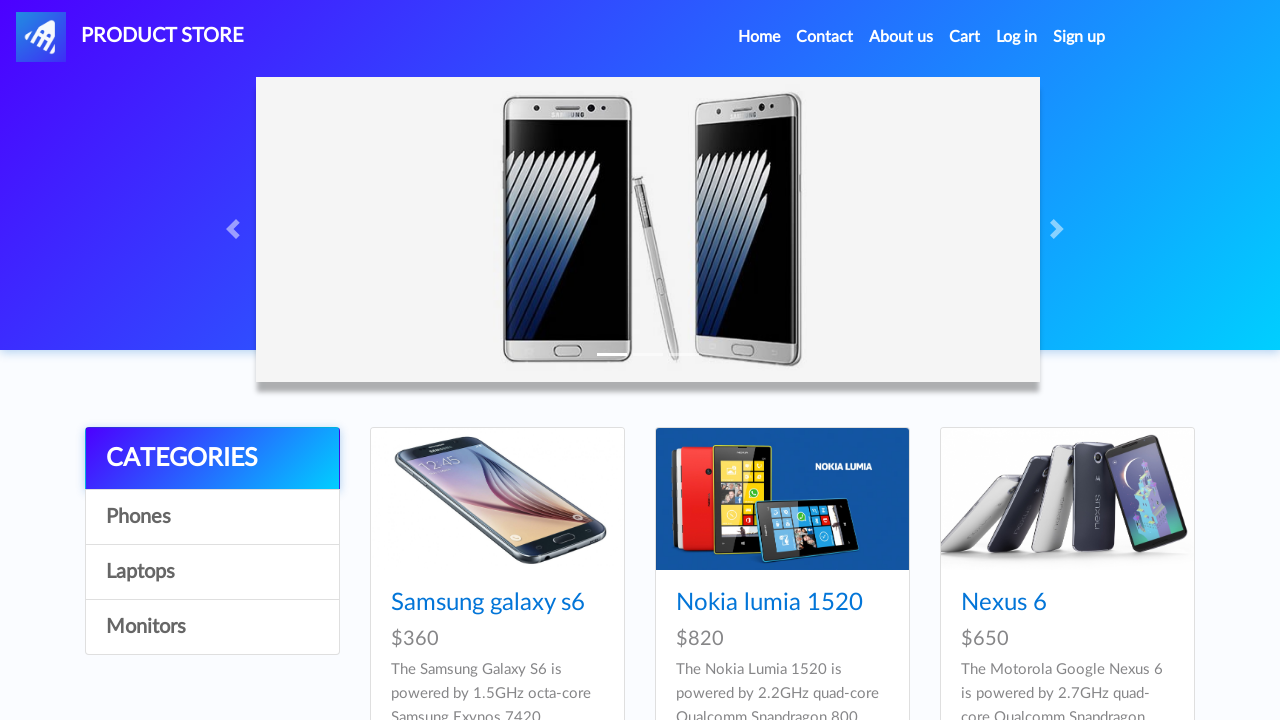

Verified Samsung Galaxy S6 product title is displayed correctly
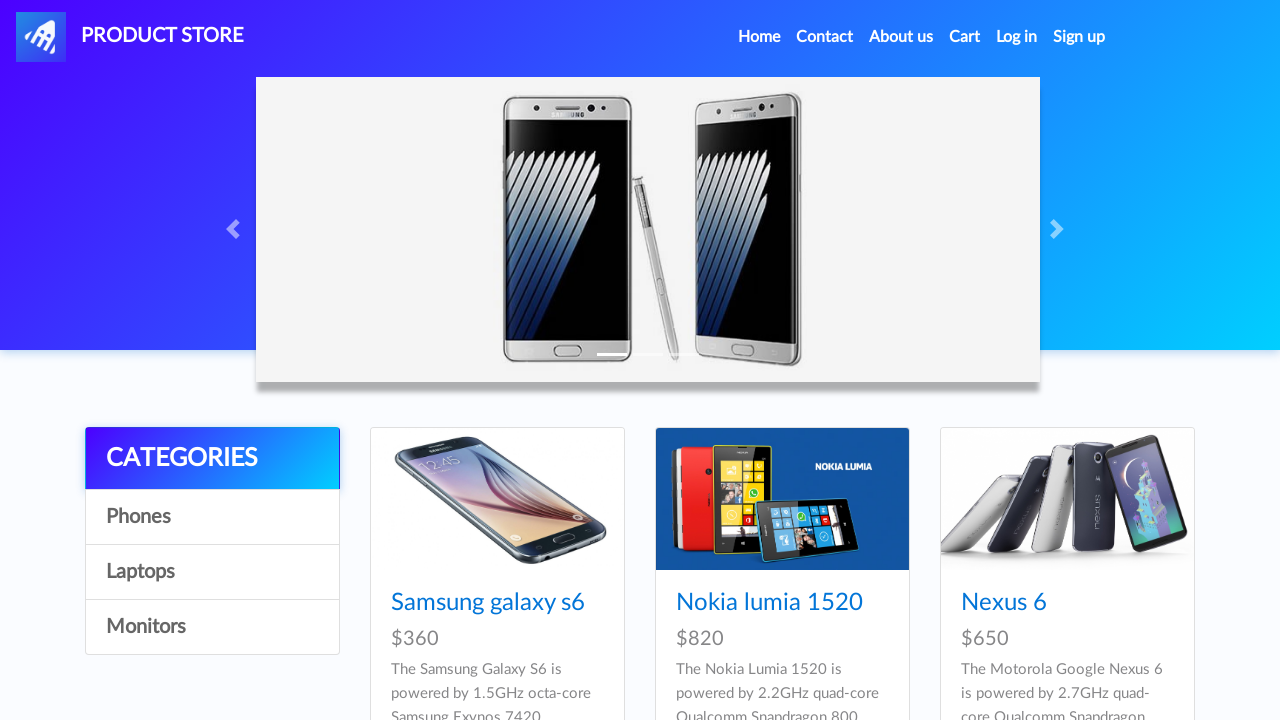

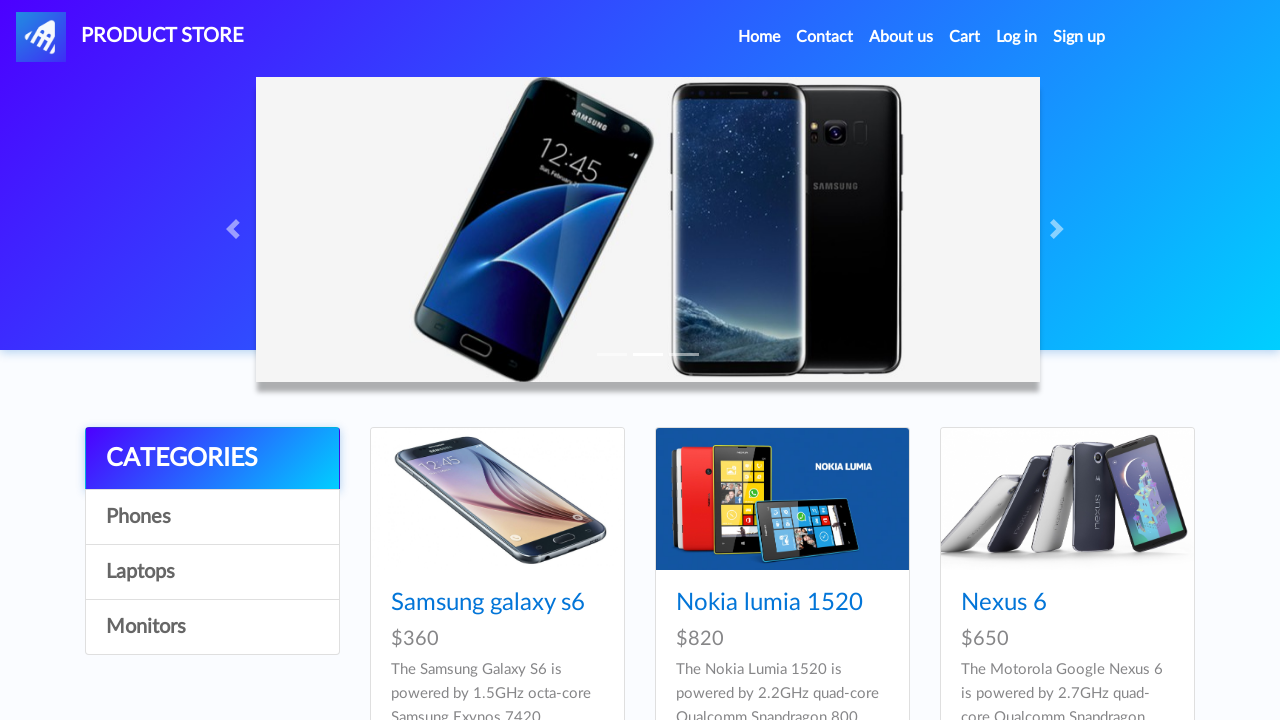